Tests deleting a selected item from multiple autocomplete using backspace key

Starting URL: https://demoqa.com/elements

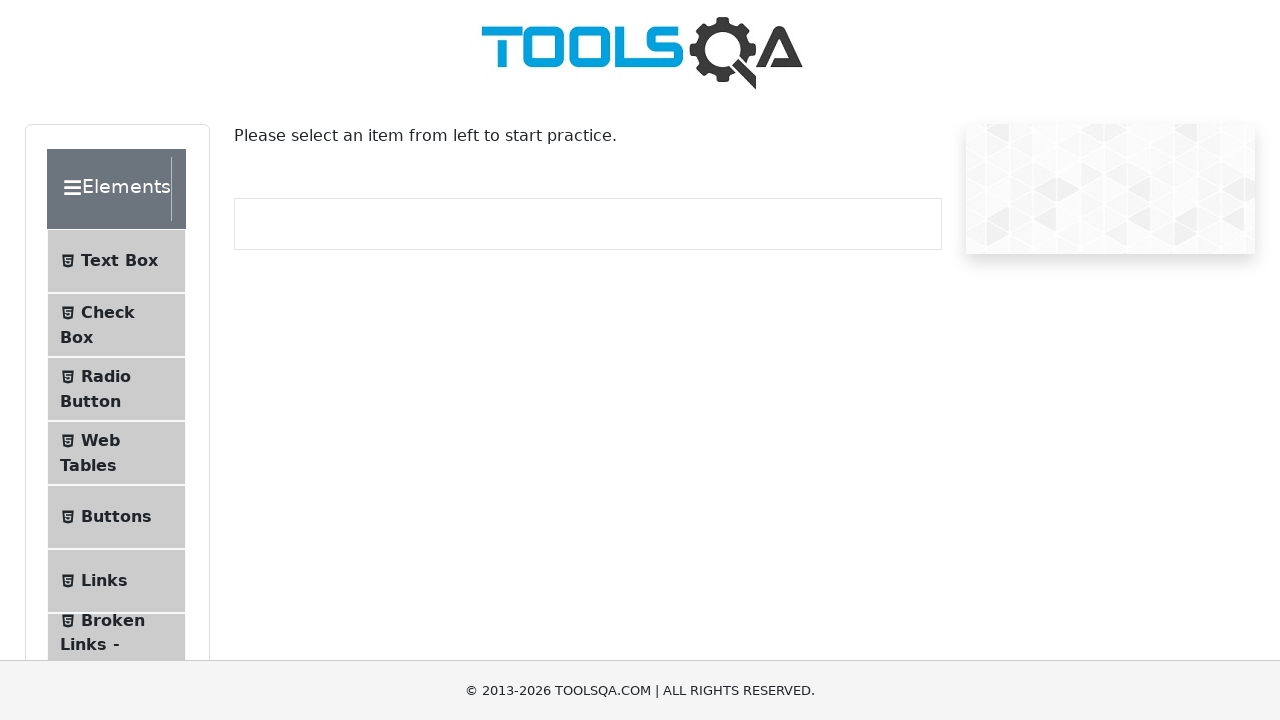

Clicked on Widgets section at (103, 387) on internal:text="Widgets"i
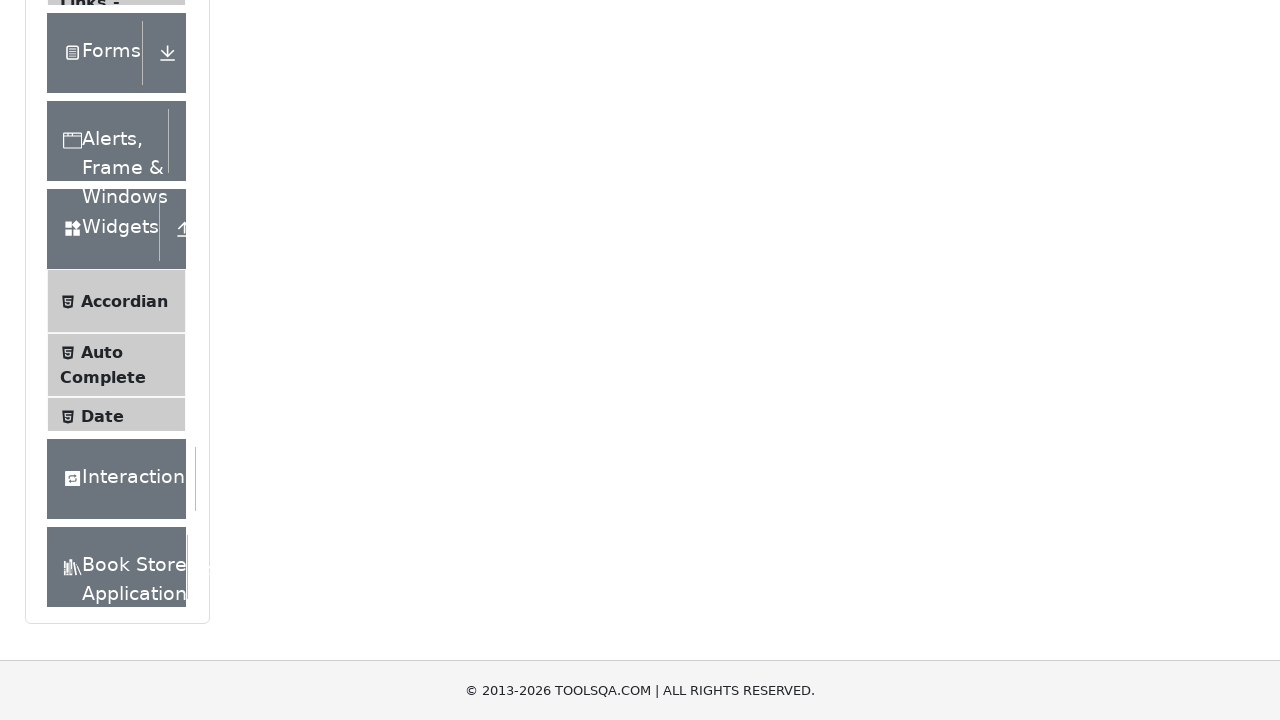

Clicked on Auto Complete menu item at (102, 348) on internal:text="Auto Complete"i
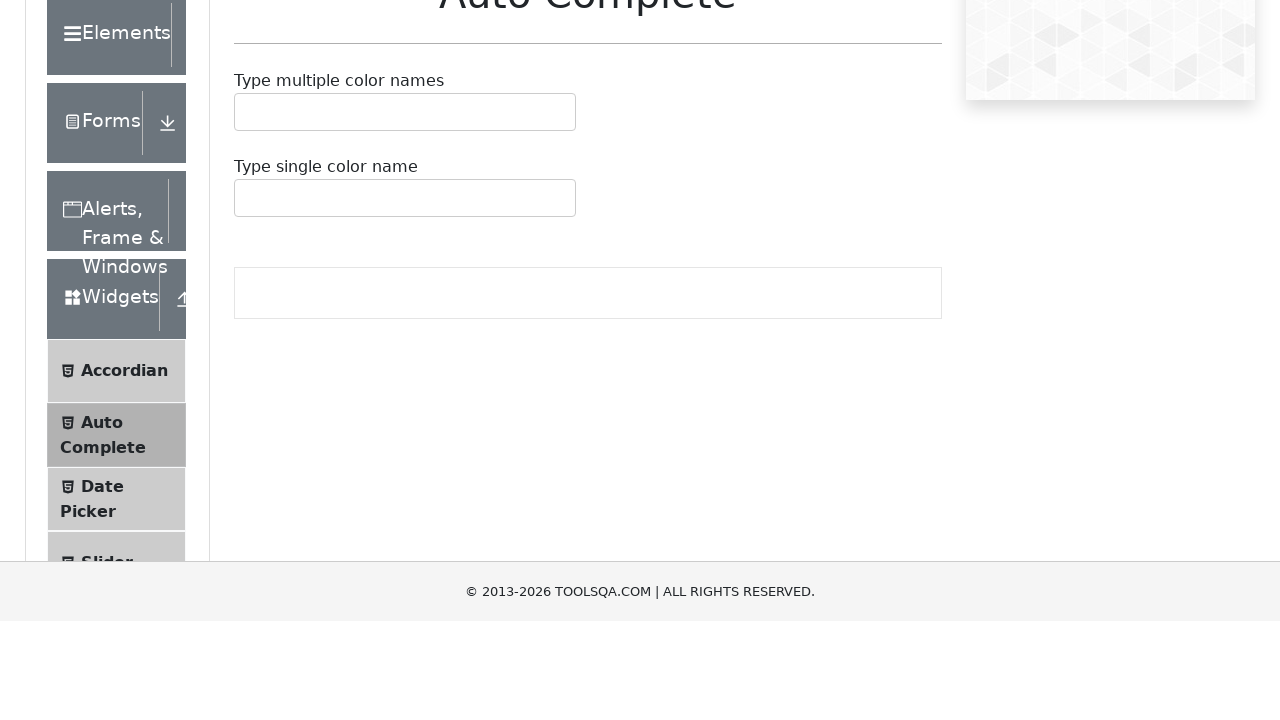

Typed 'R' in the multiple autocomplete input field on #autoCompleteMultipleInput
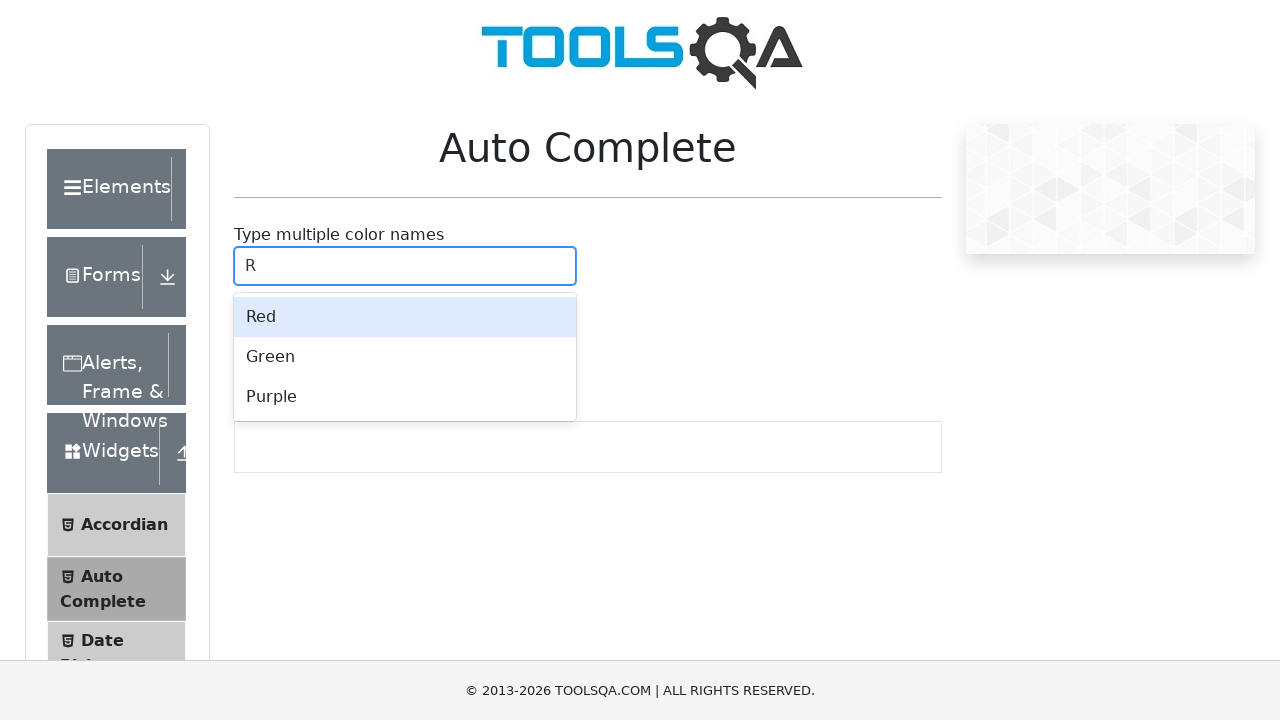

Autocomplete dropdown menu appeared
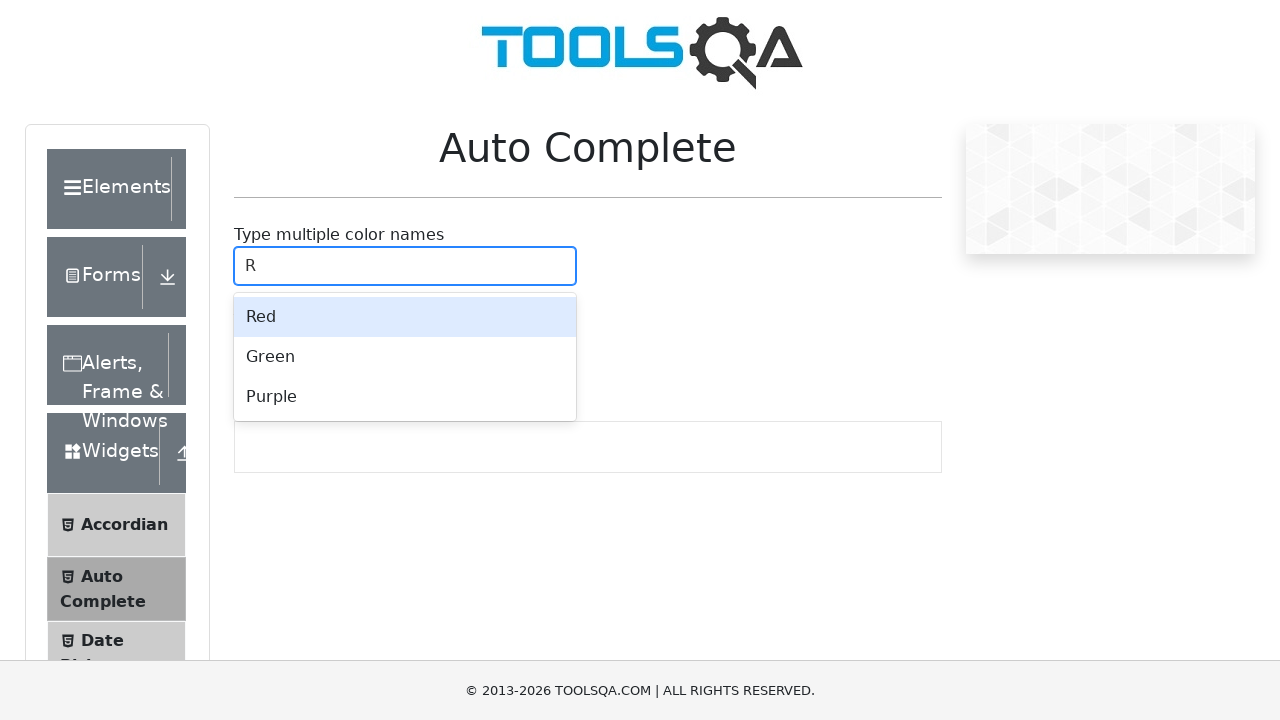

Selected 'Red' from the autocomplete dropdown at (405, 317) on .auto-complete__menu >> internal:text="Red"s
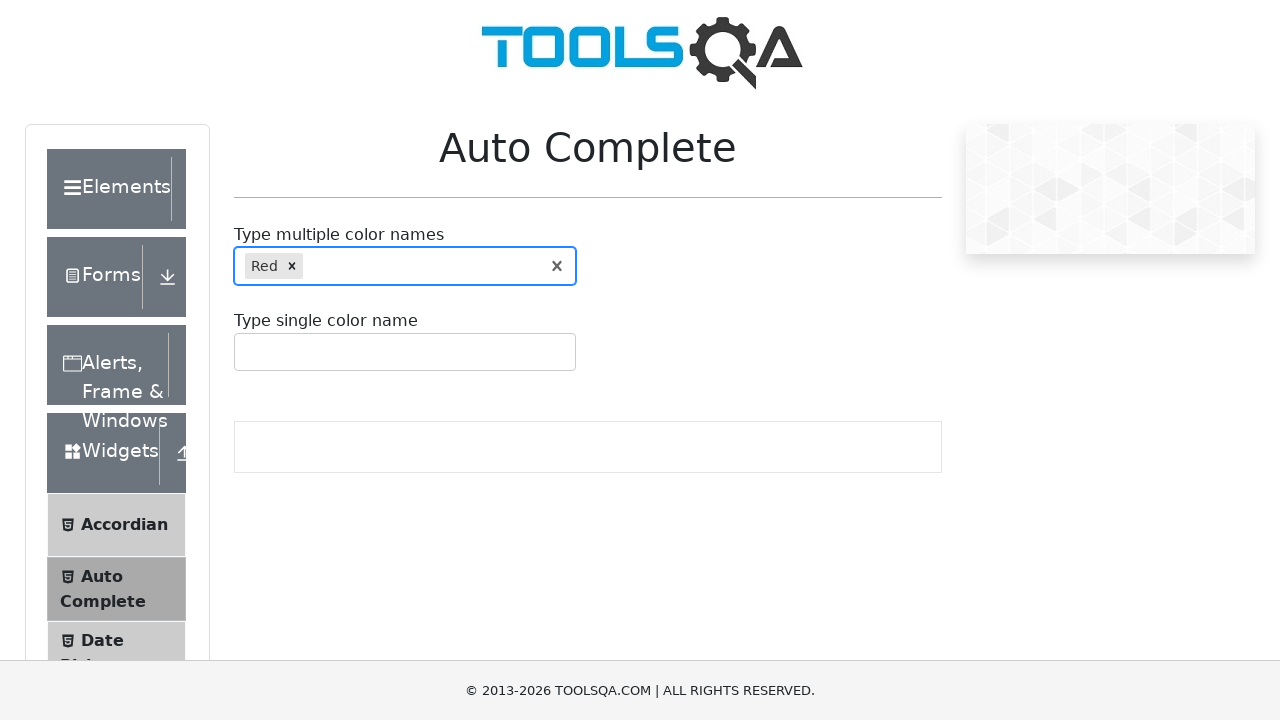

Typed 'R' in the autocomplete input field again on #autoCompleteMultipleInput
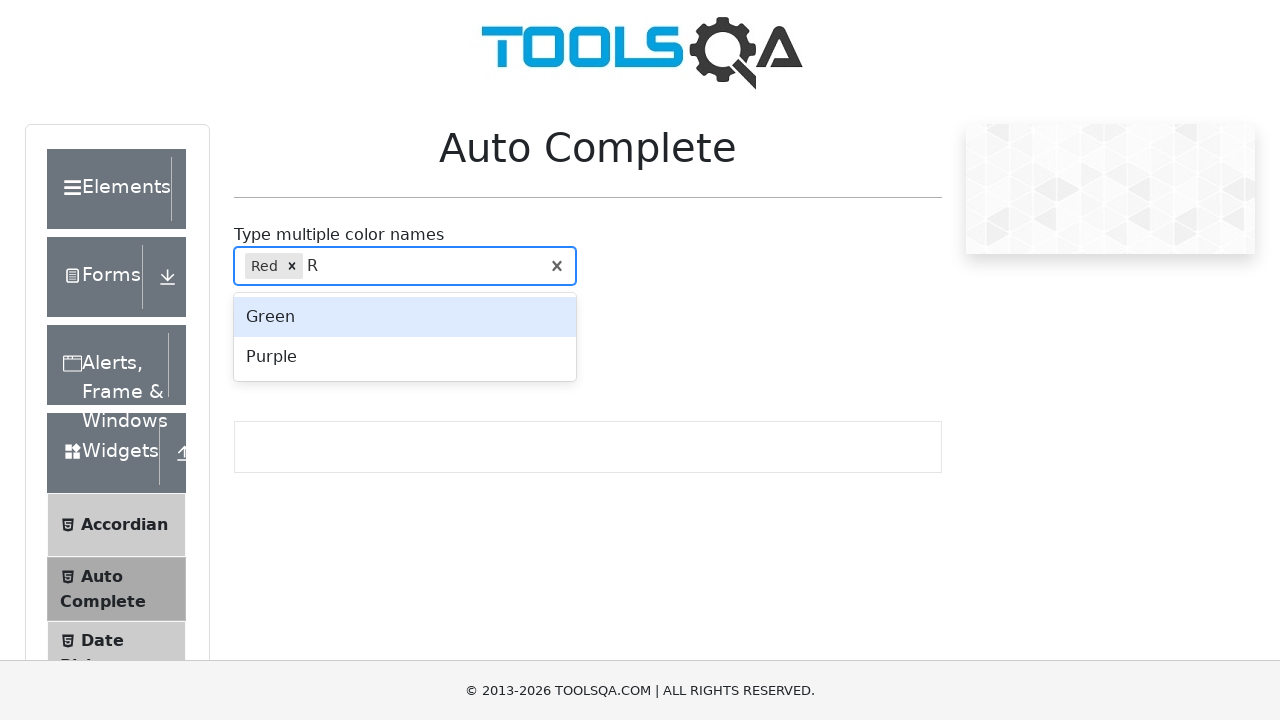

Selected 'Purple' from the autocomplete dropdown at (405, 357) on .auto-complete__menu >> internal:text="Purple"s
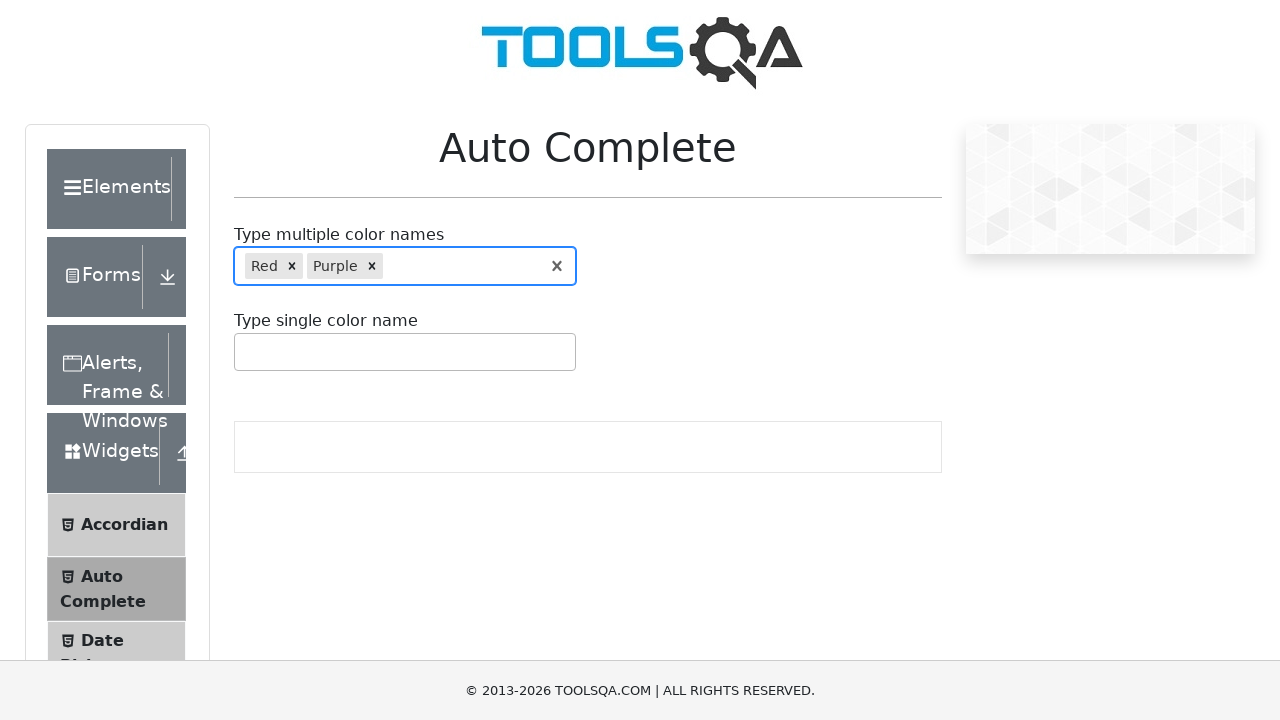

Clicked on the autocomplete input field at (389, 266) on #autoCompleteMultipleInput
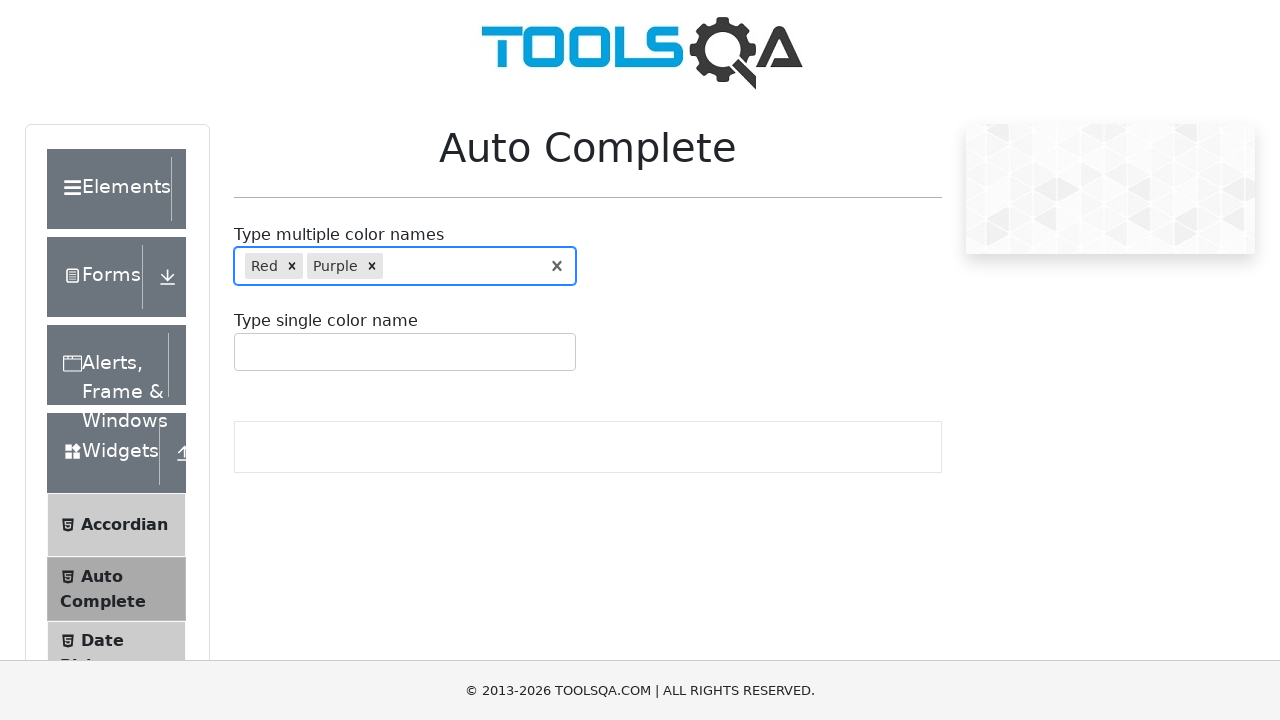

Pressed Backspace key to delete the last selected item (Purple)
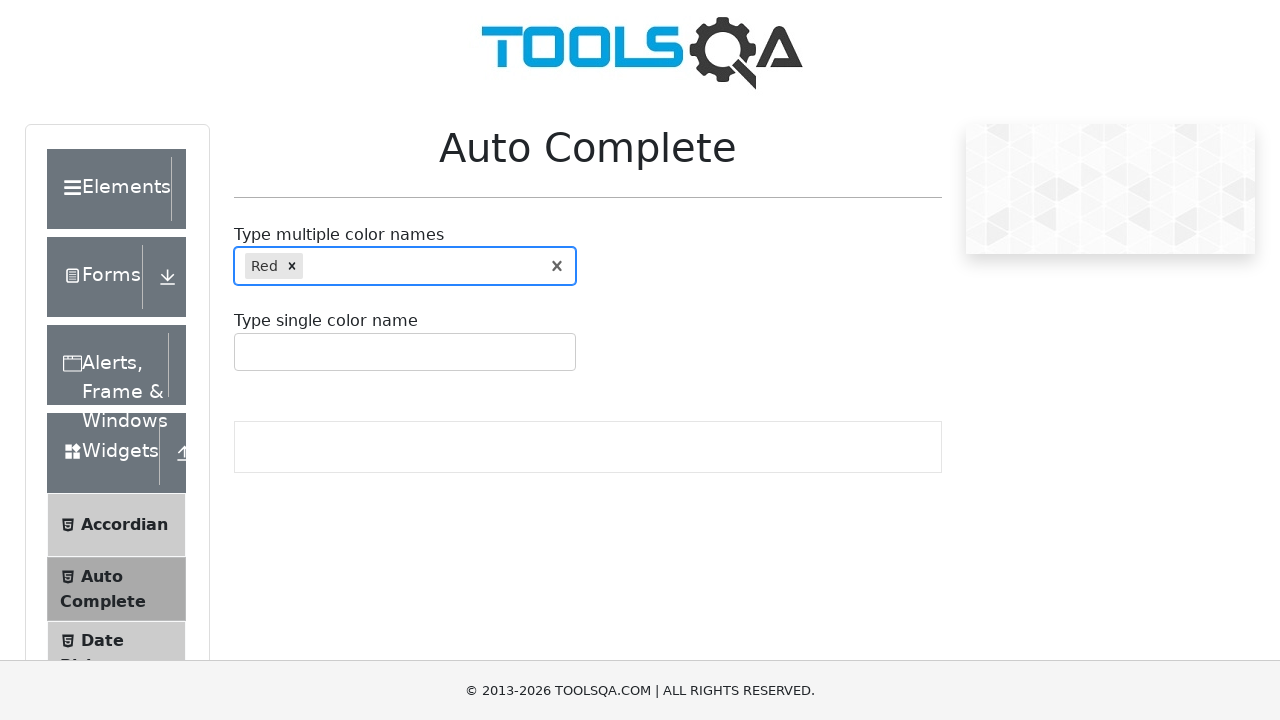

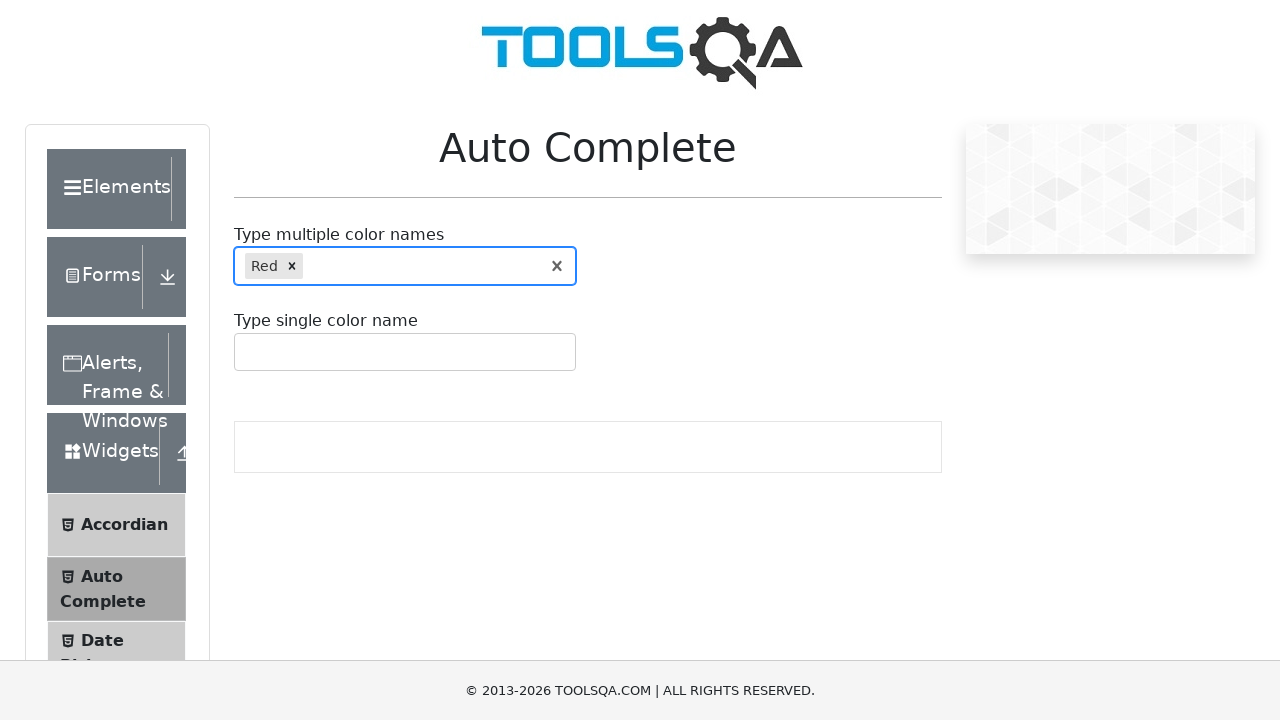